Verifies that form elements are displayed and fills in email, education fields, and clicks age radio button

Starting URL: https://automationfc.github.io/basic-form/index.html

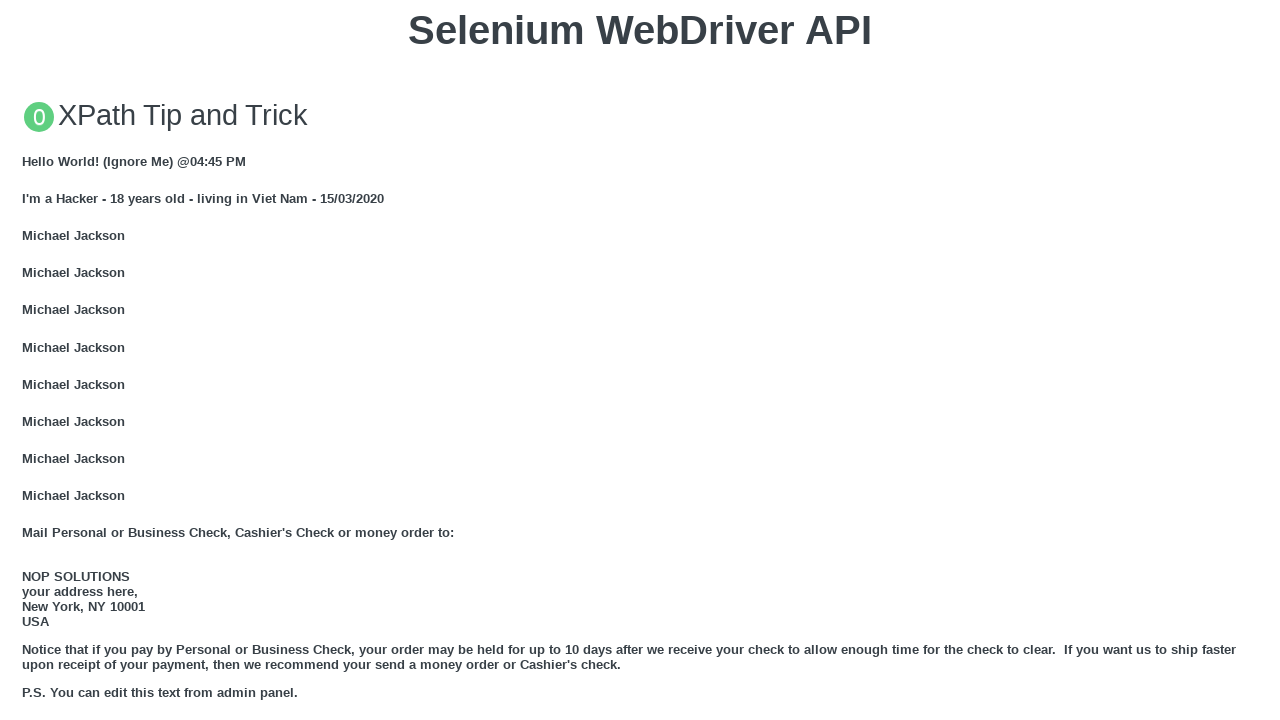

Navigated to basic form page
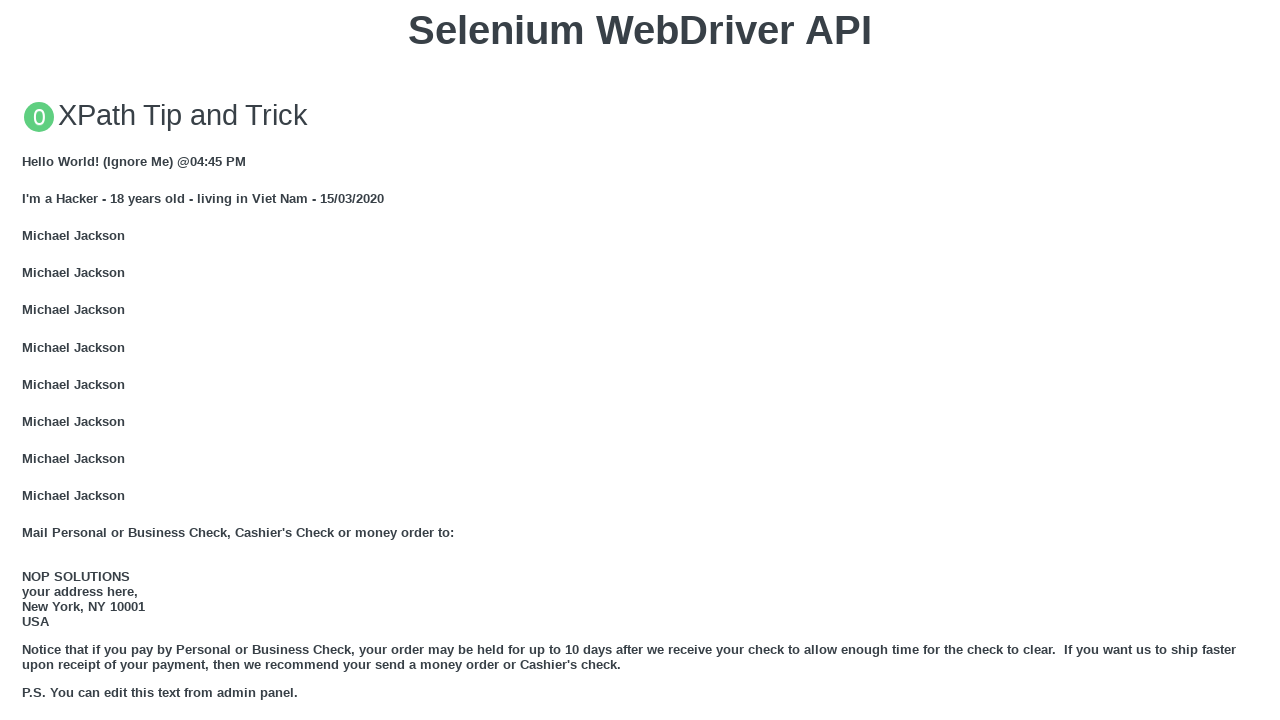

Filled email field with 'Automation Testing' on input#mail
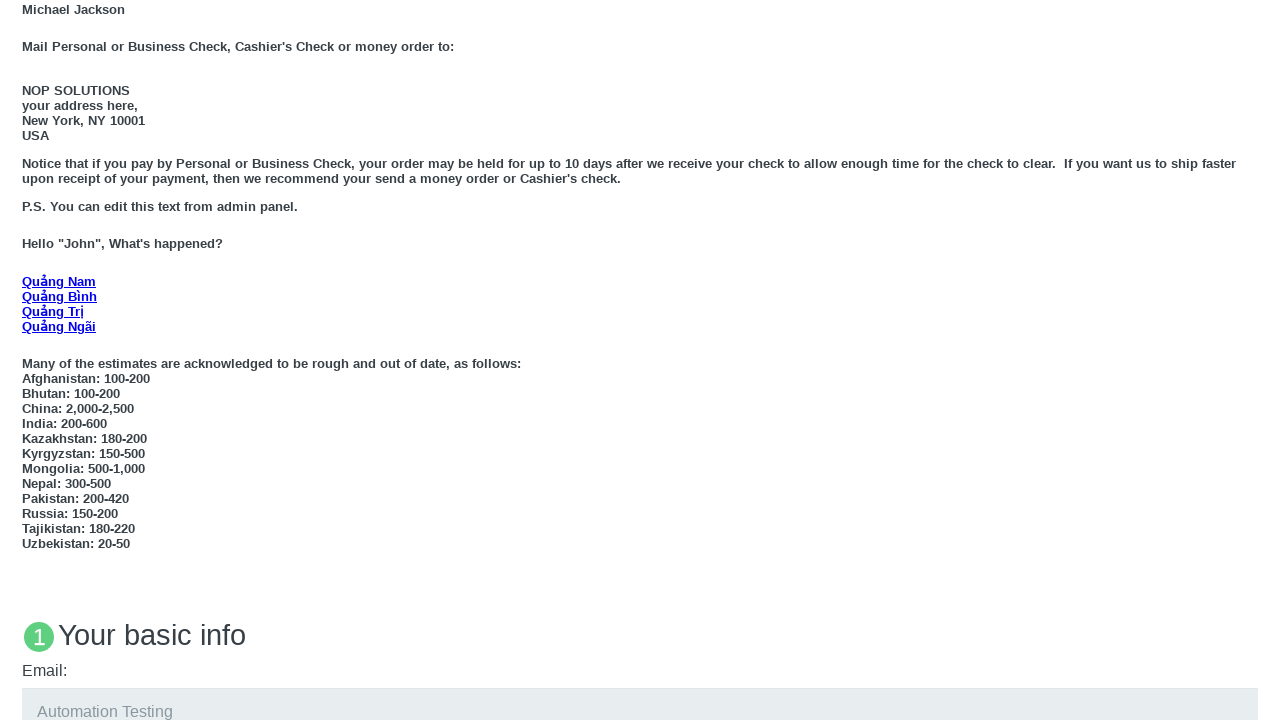

Filled education textarea with 'Automation Testing' on textarea#edu
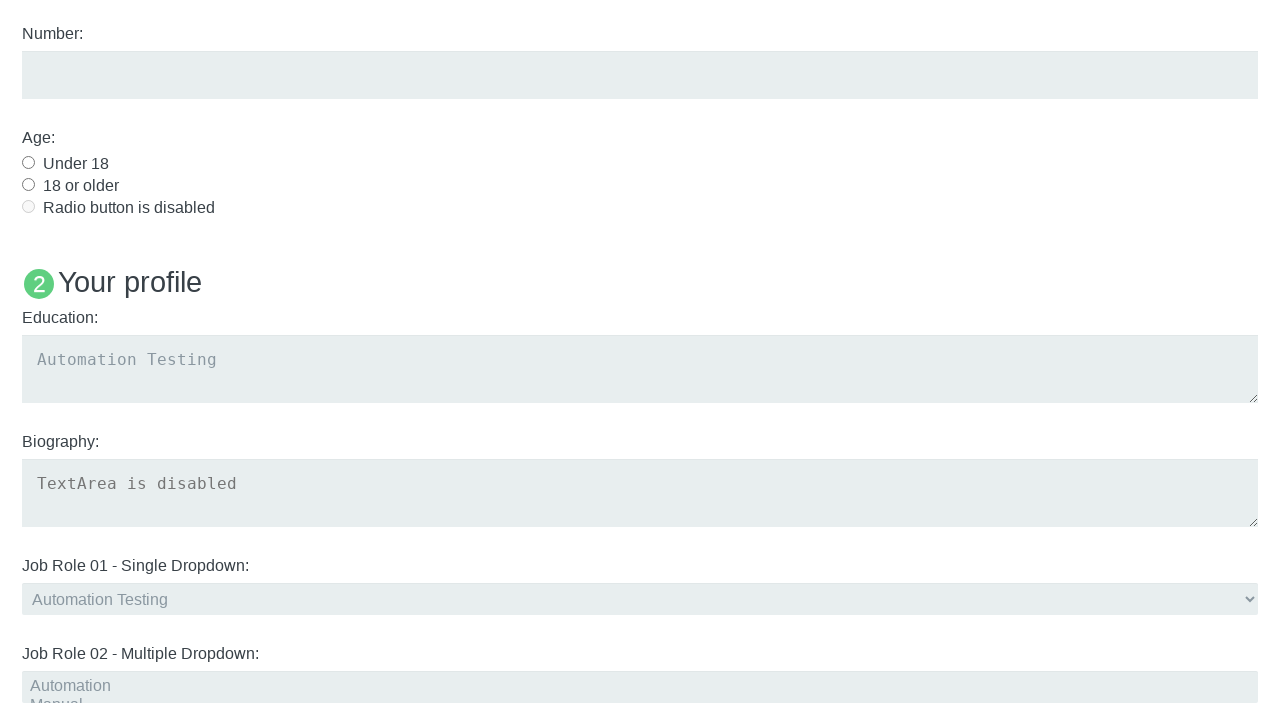

Clicked 'under 18' age radio button at (28, 162) on input#under_18
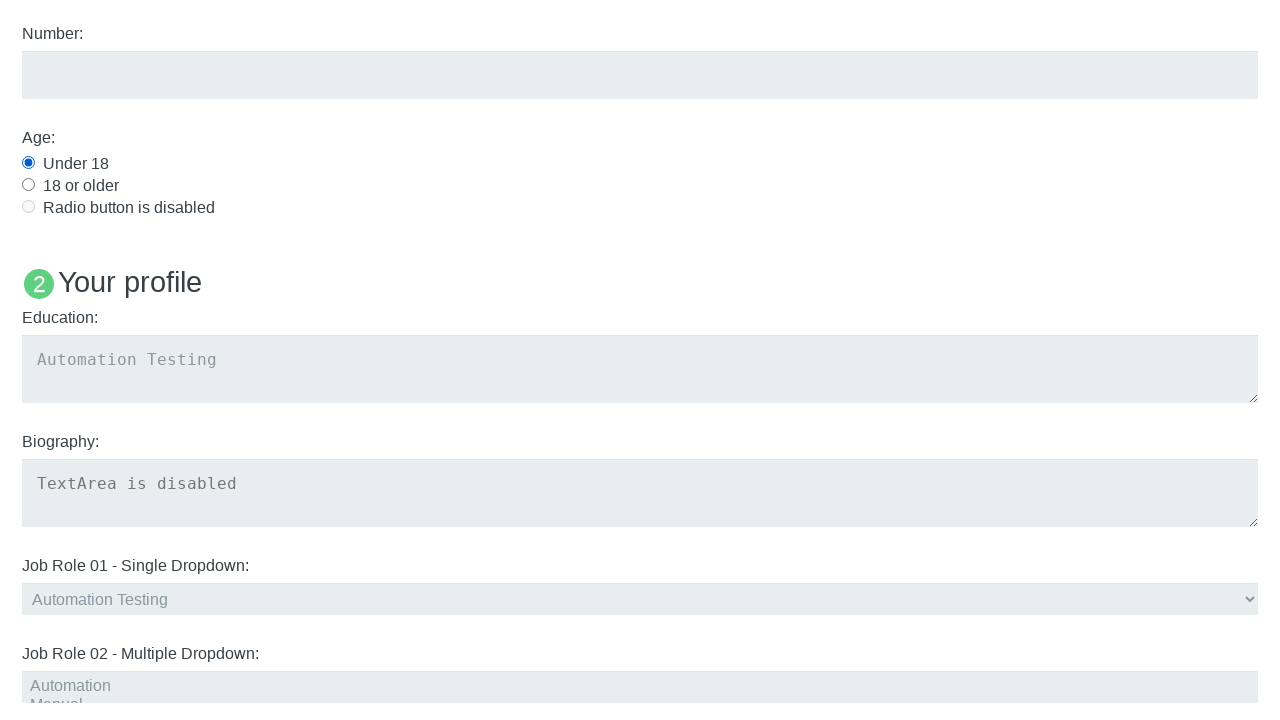

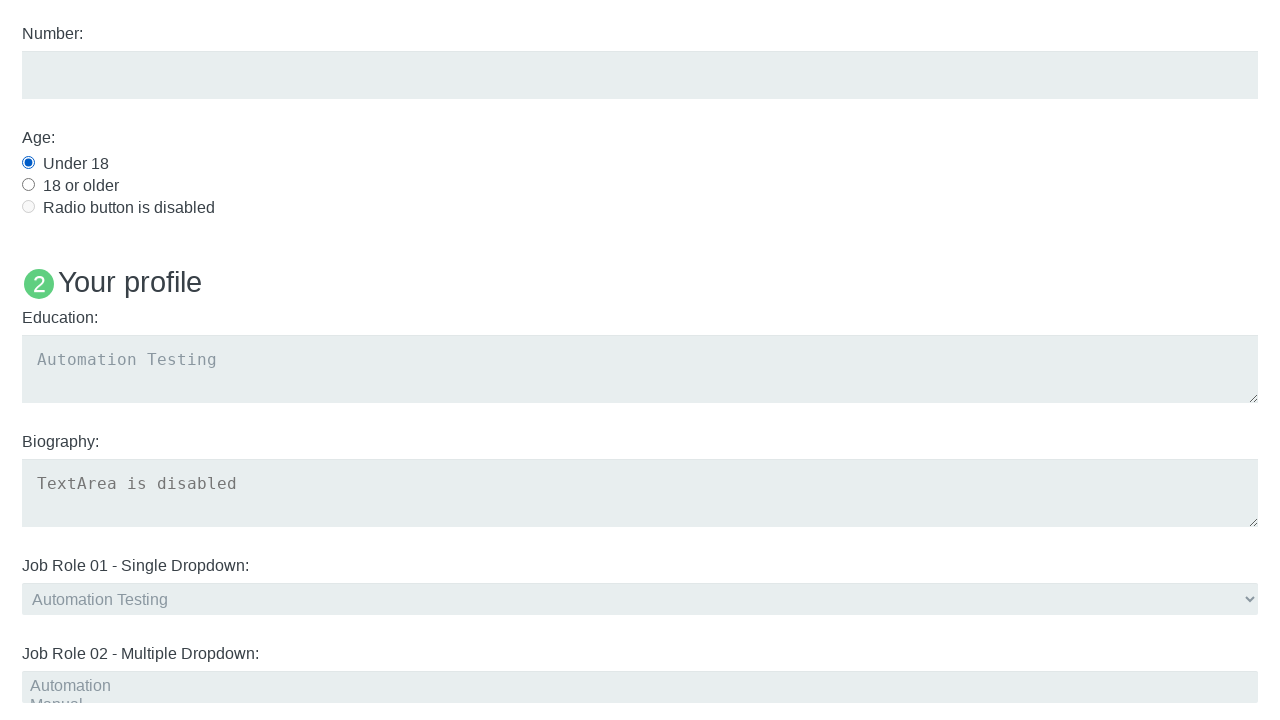